Tests the alert button by clicking it and verifying the alert message appears with correct text

Starting URL: https://demoqa.com/alerts

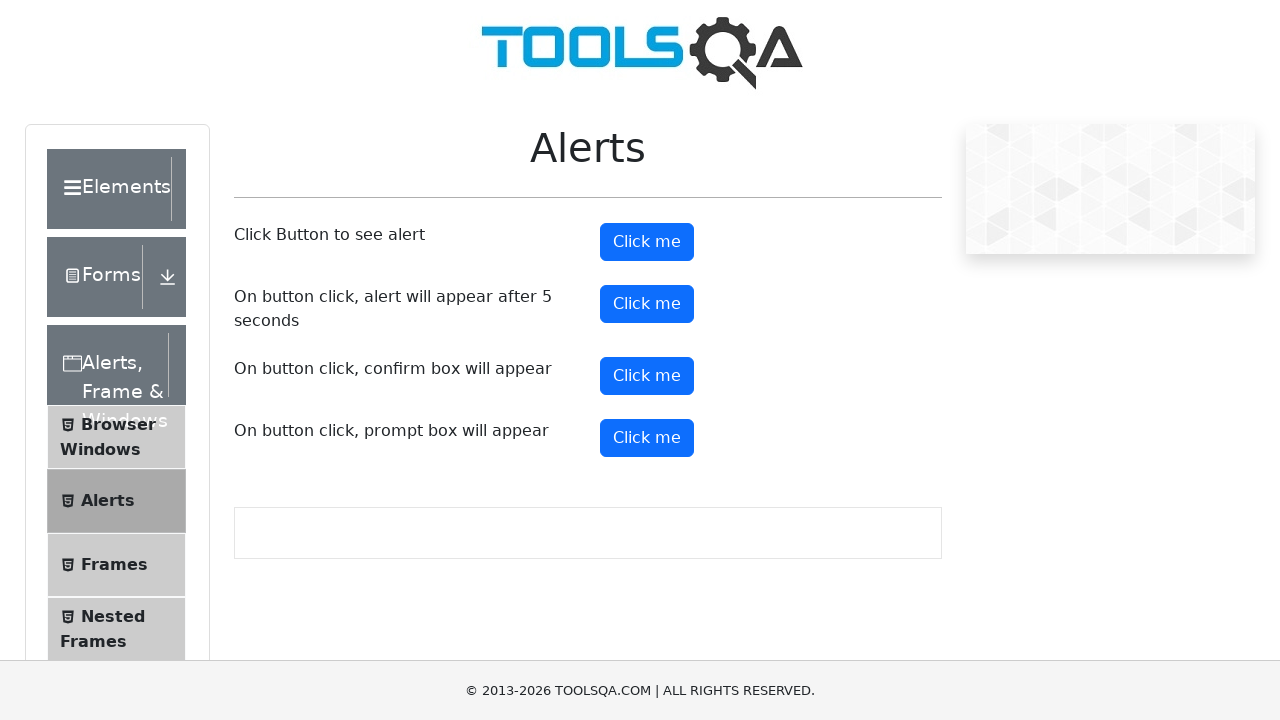

Scrolled to bottom of page
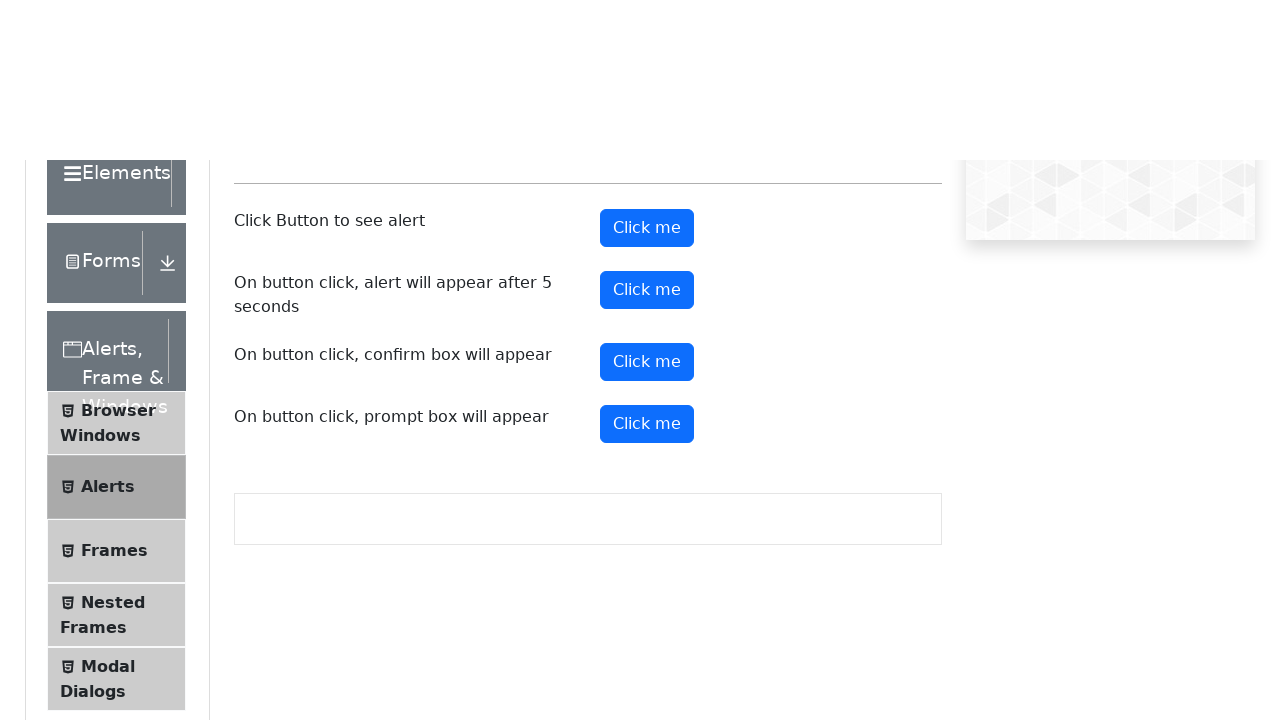

Clicked the alert button at (647, 242) on #alertButton
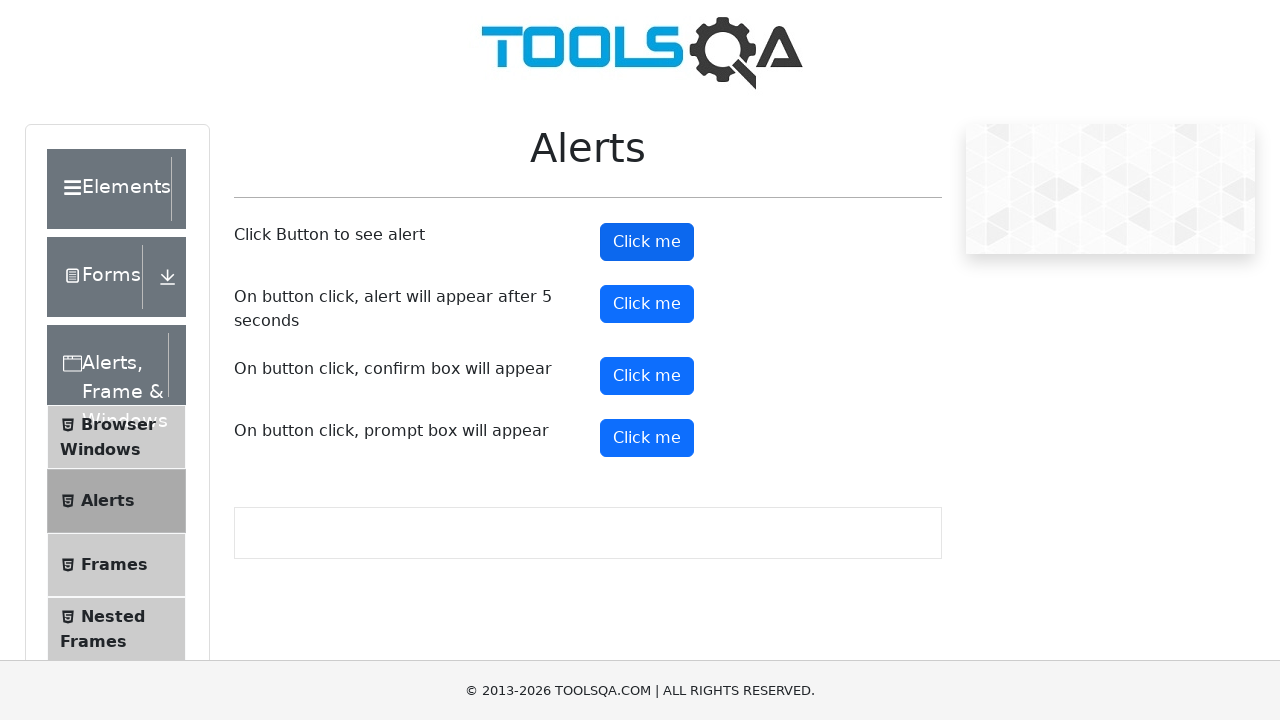

Set up dialog handler to accept alert
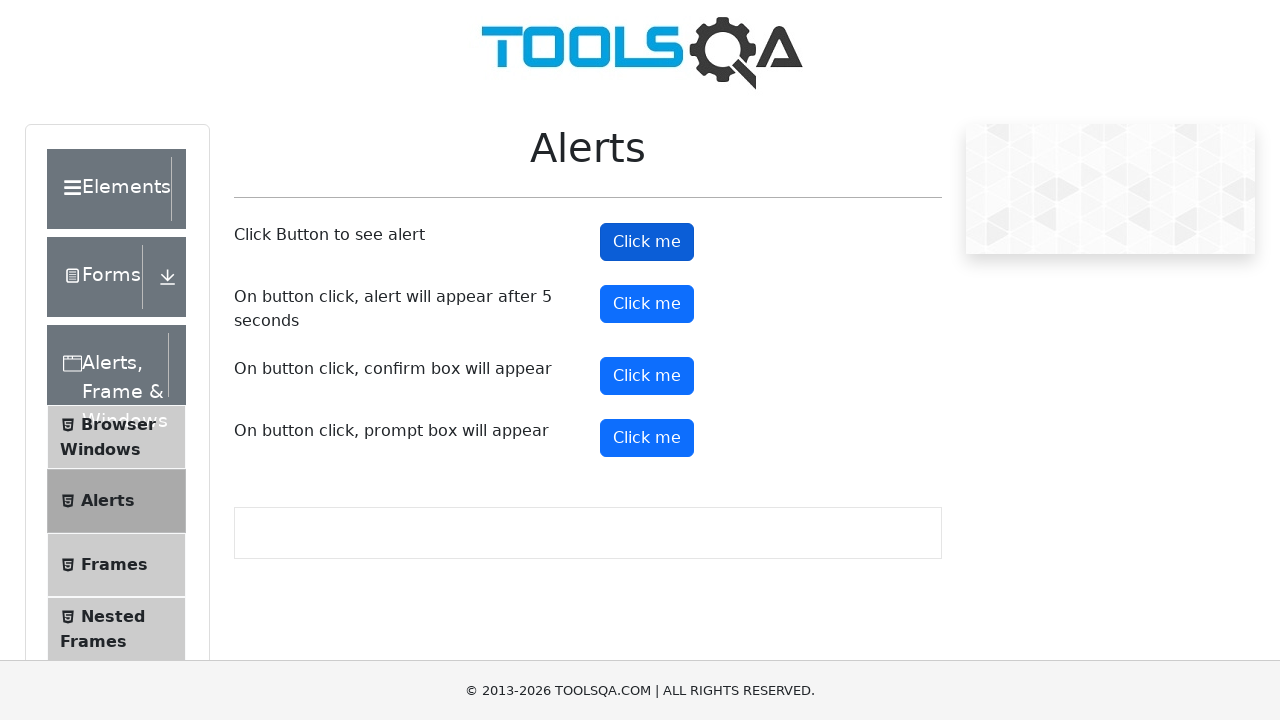

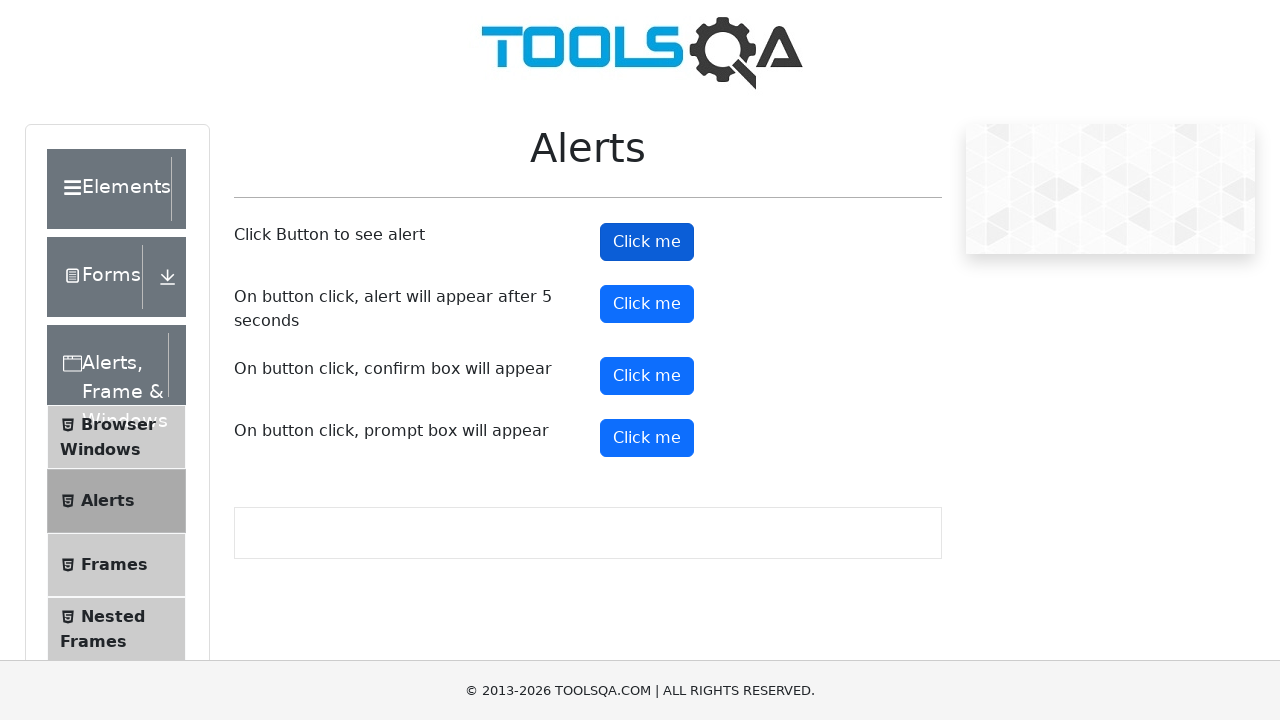